Tests right-click context menu functionality by performing a right-click on an element, selecting an option from the context menu, and handling the resulting alert

Starting URL: http://swisnl.github.io/jQuery-contextMenu/demo.html

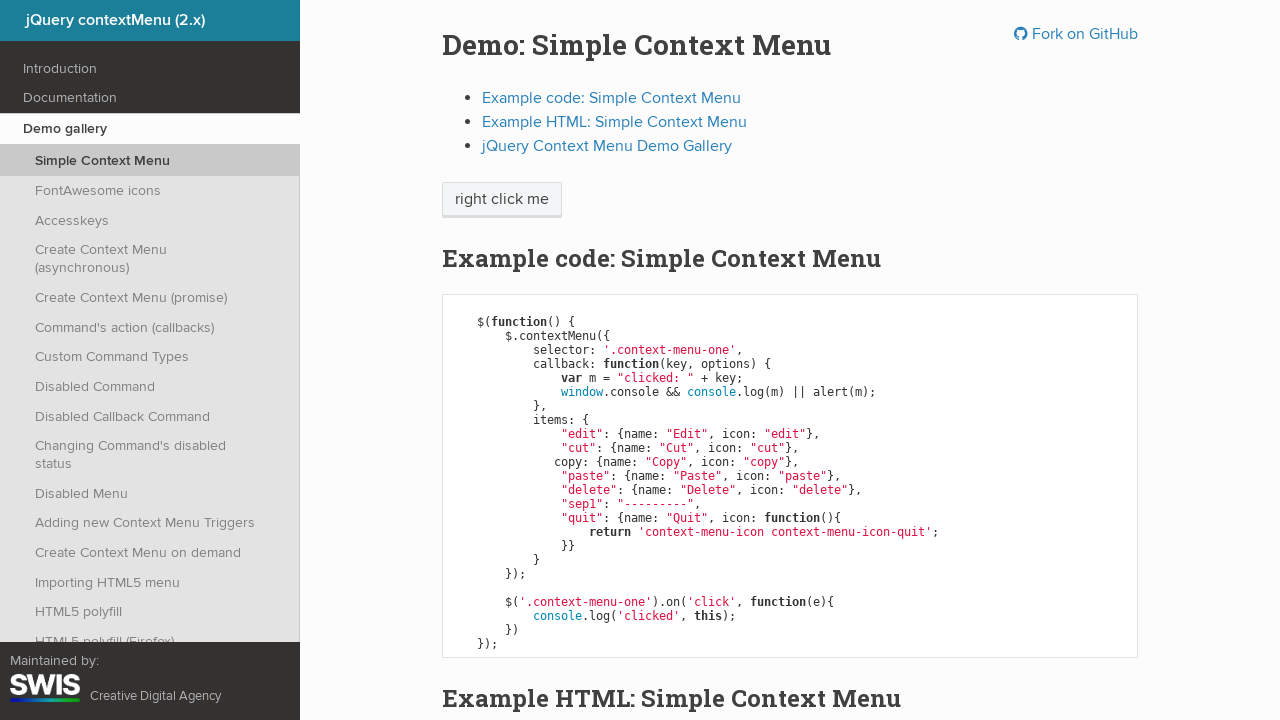

Located the 'right click me' element
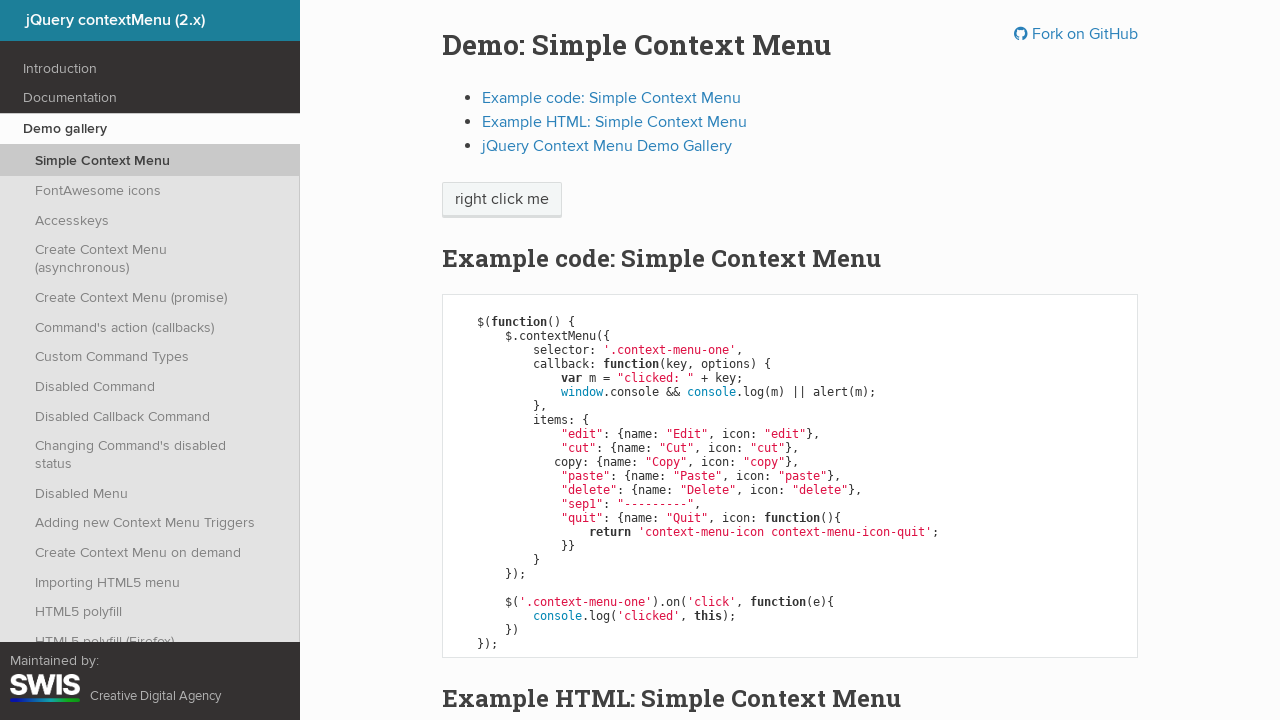

Performed right-click on the 'right click me' element at (502, 200) on xpath=//span[text()='right click me']
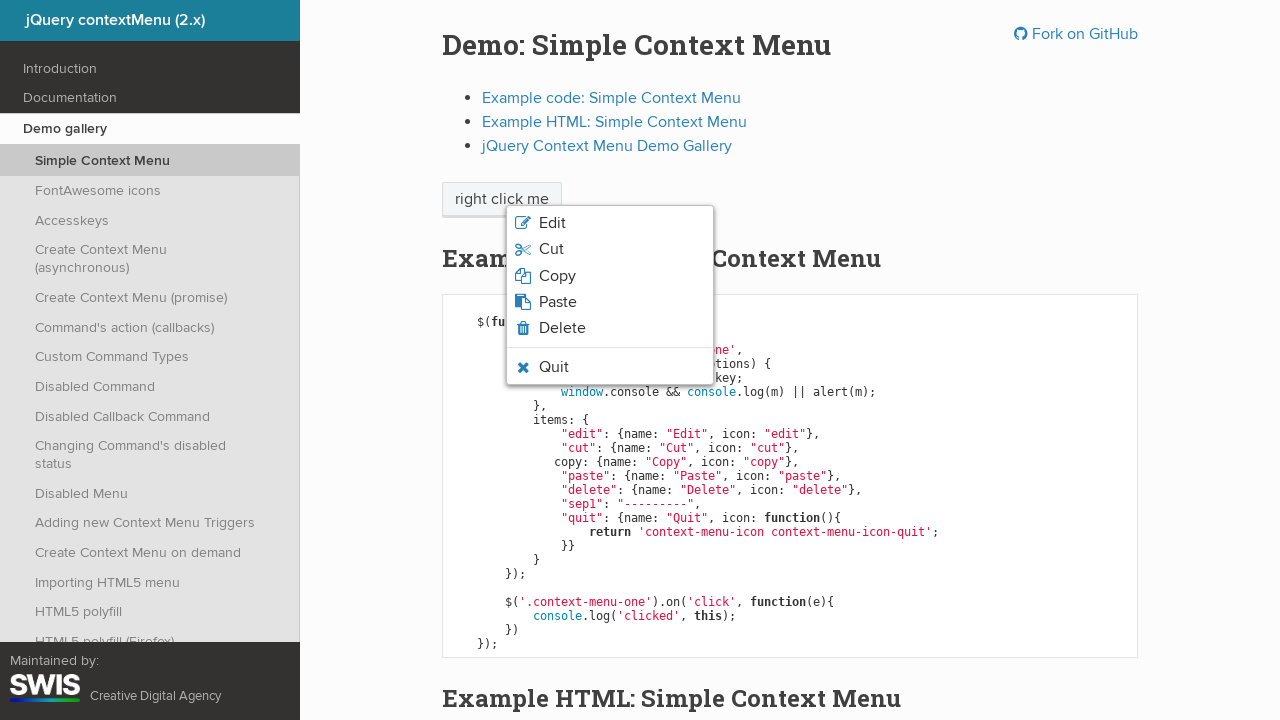

Clicked 'Copy' option from the context menu at (557, 276) on xpath=//span[text()='Copy']
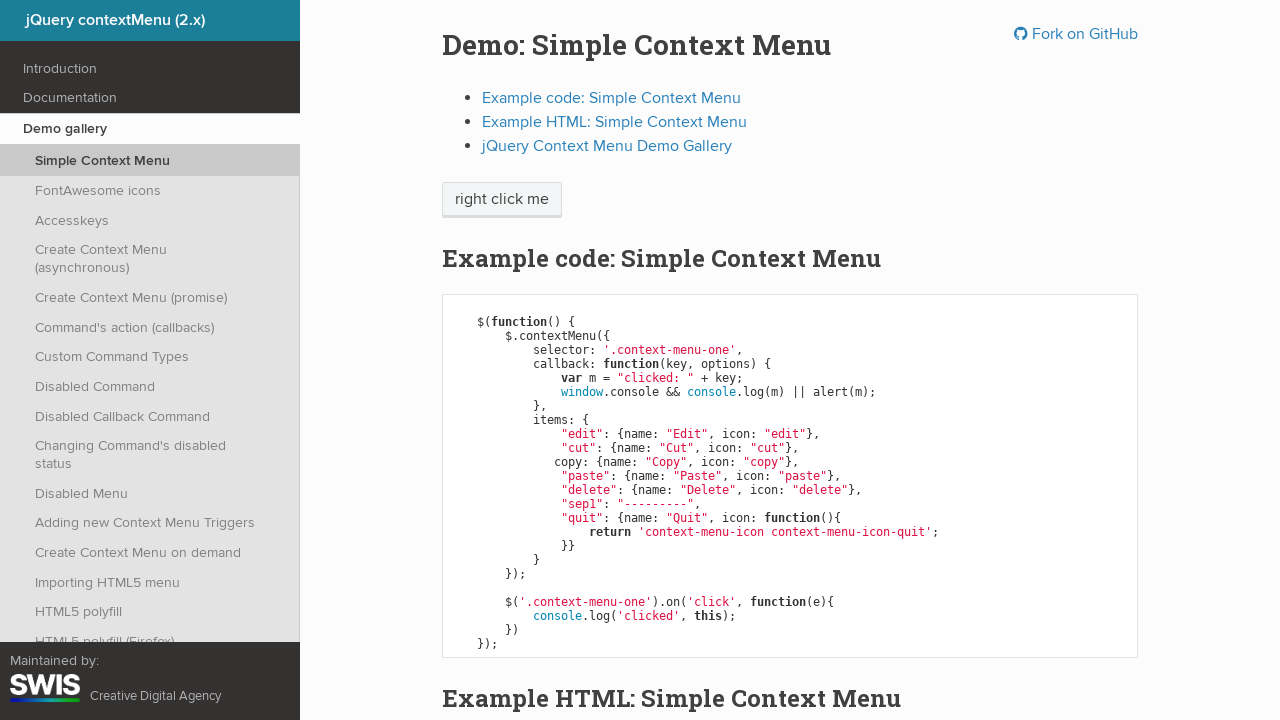

Set up dialog handler to accept alerts
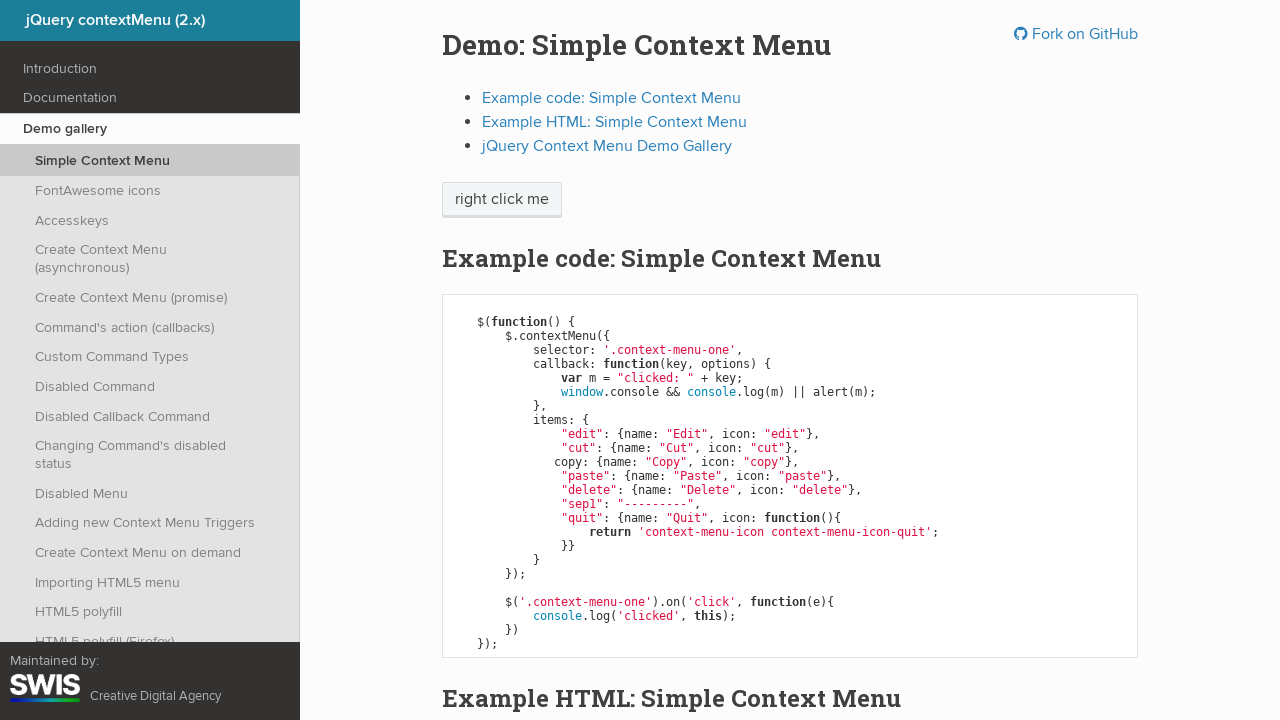

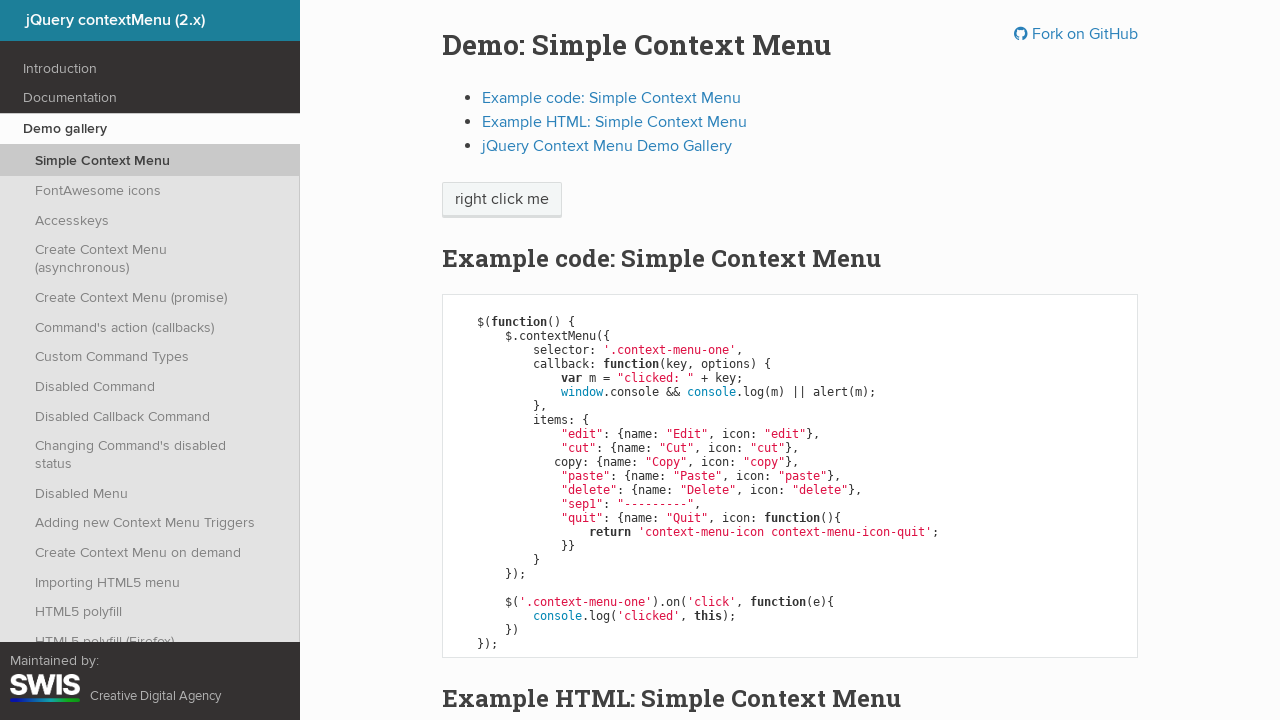